Tests double-clicking a button within an iframe on W3Schools tryit editor

Starting URL: https://www.w3schools.com/tags/tryit.asp?filename=tryhtml5_ev_ondblclick

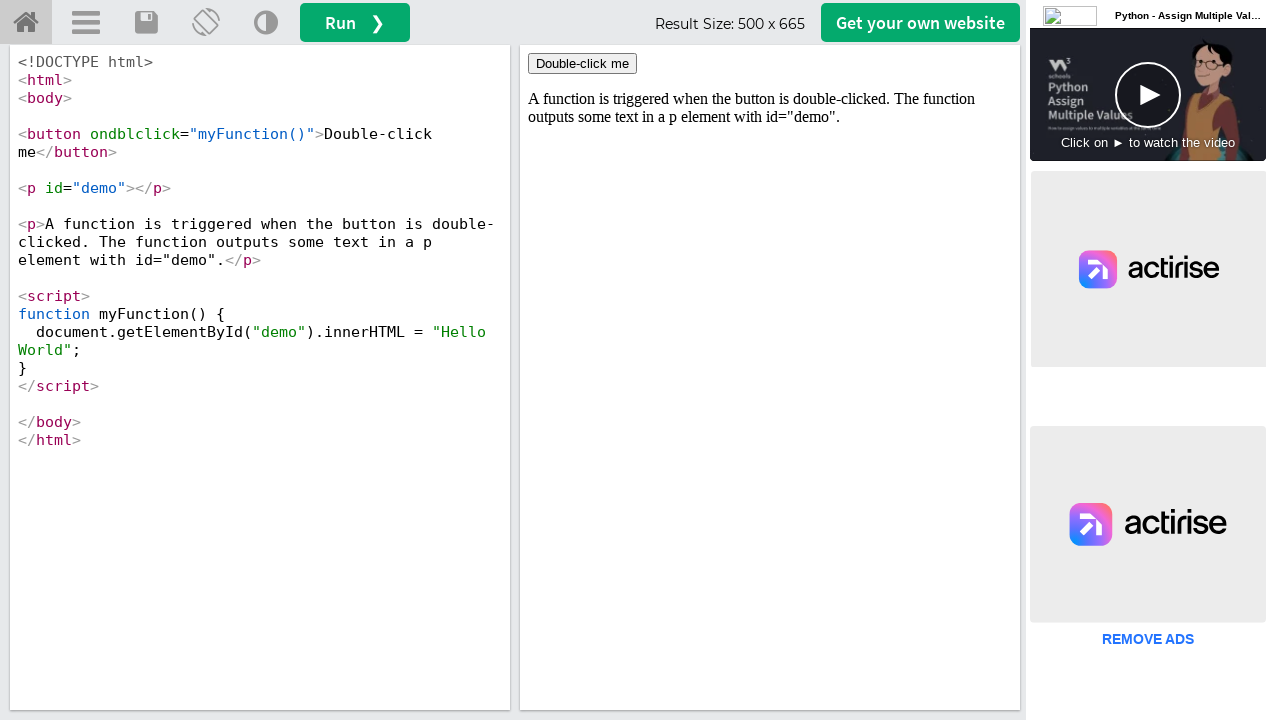

Navigated to W3Schools tryit editor with ondblclick example
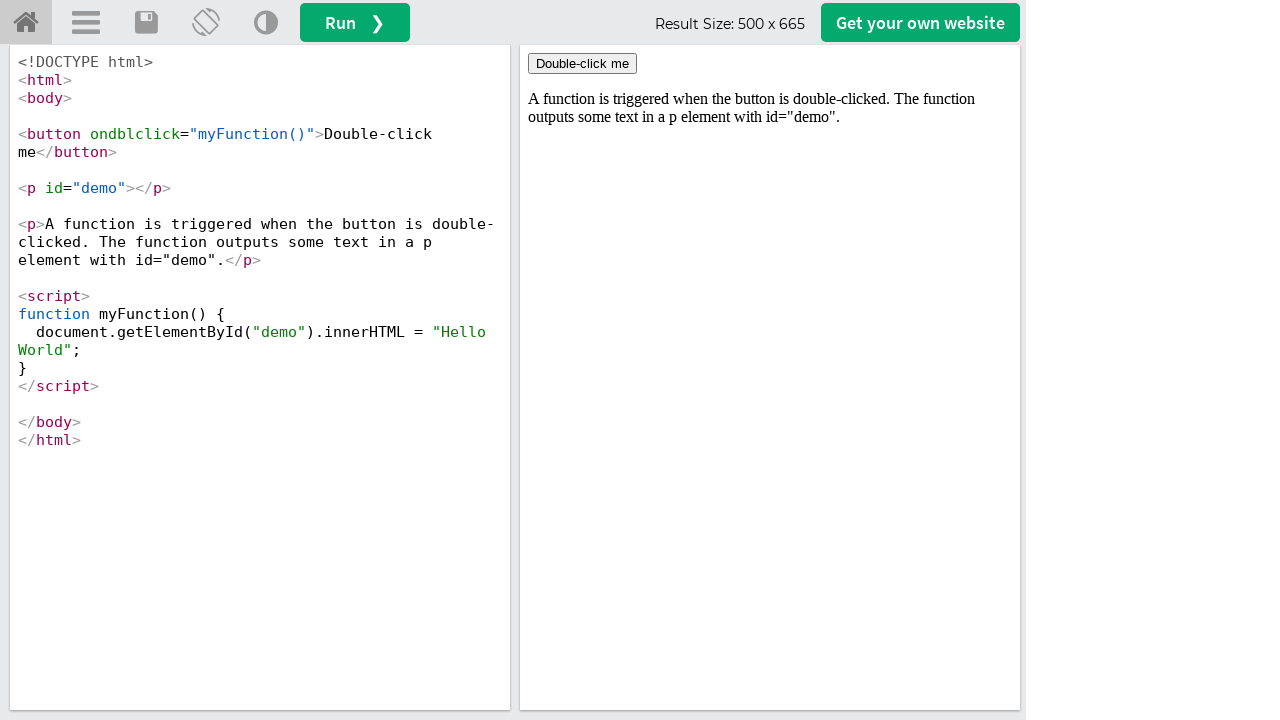

Located iframe with id 'iframeResult'
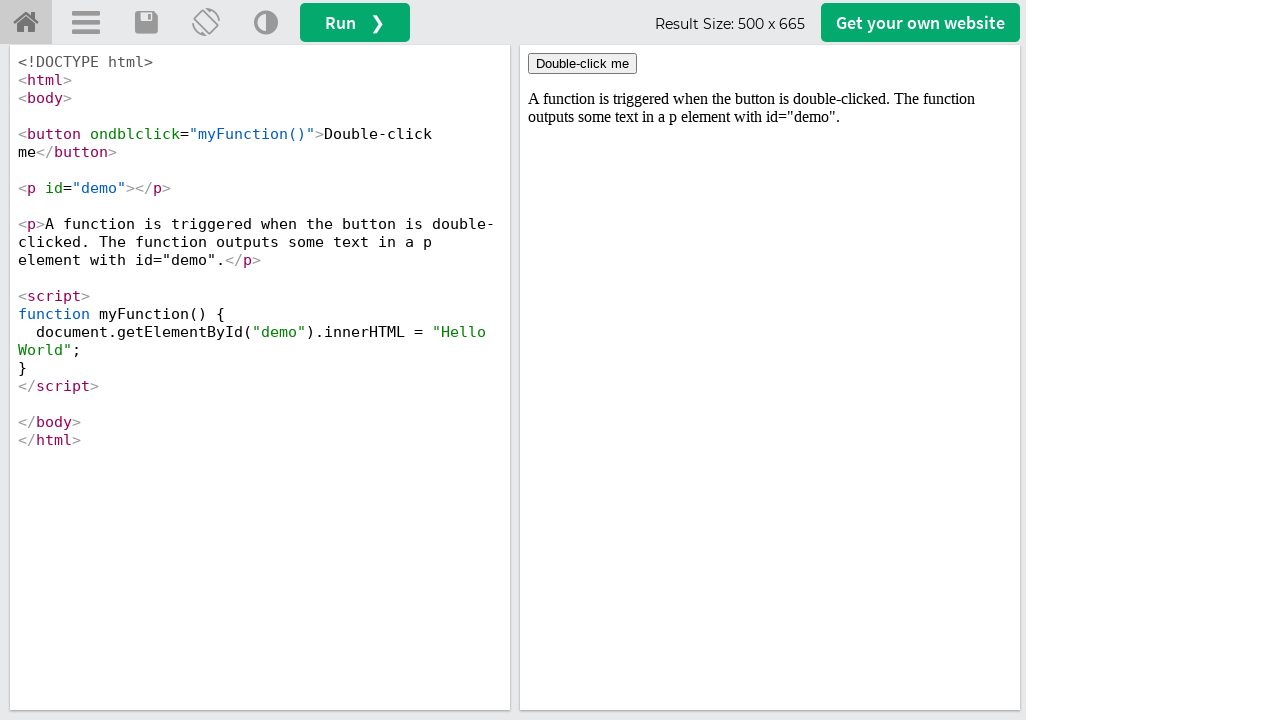

Located button with ondblclick handler within iframe
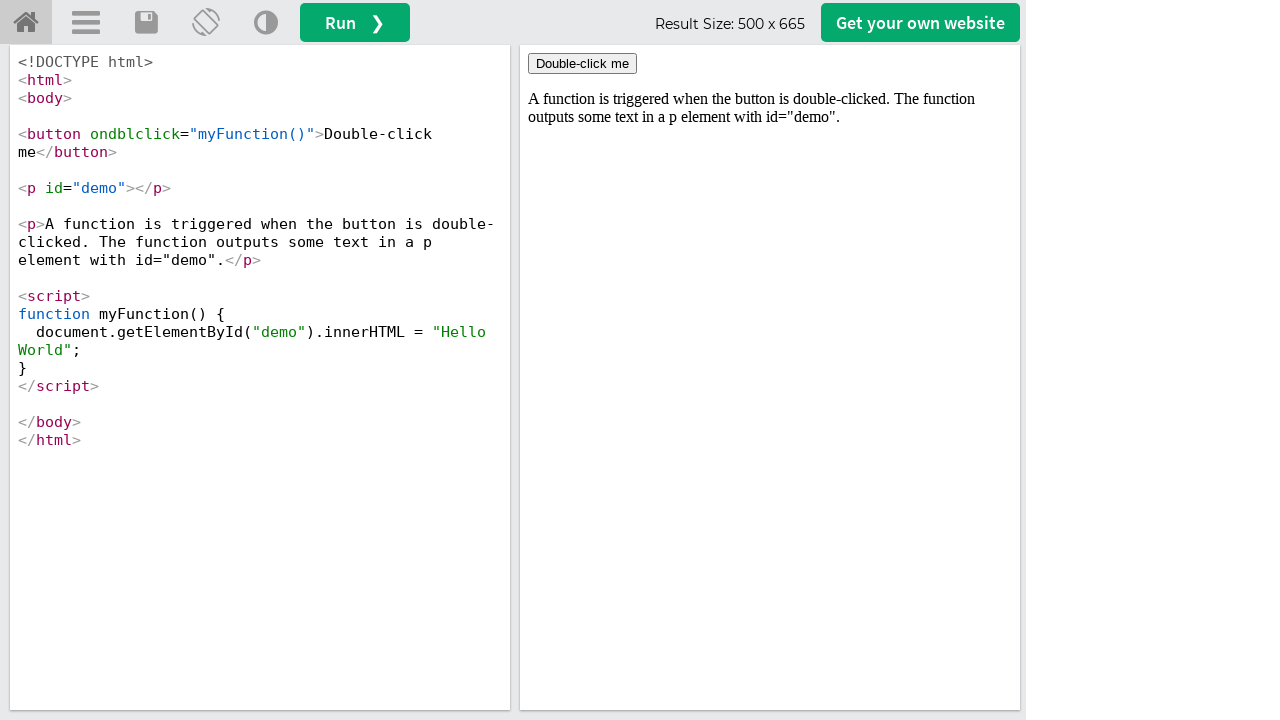

Double-clicked the button to trigger myFunction() at (582, 64) on #iframeResult >> internal:control=enter-frame >> button[ondblclick='myFunction()
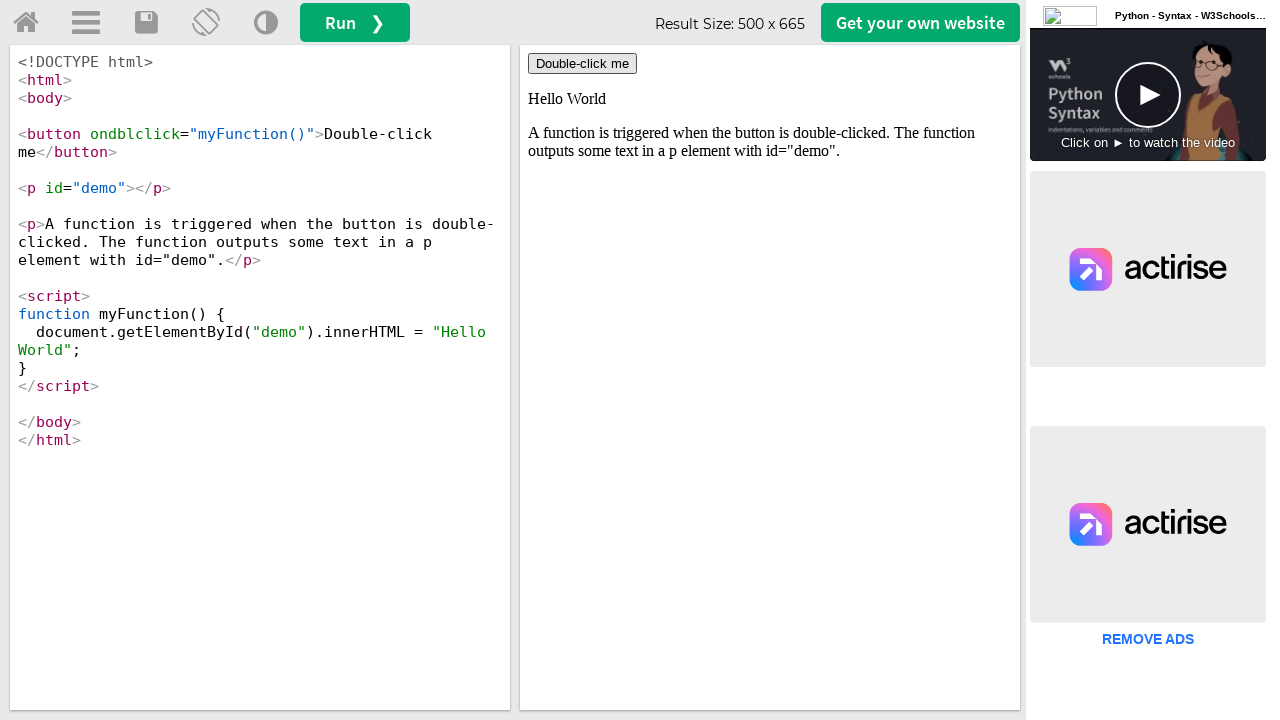

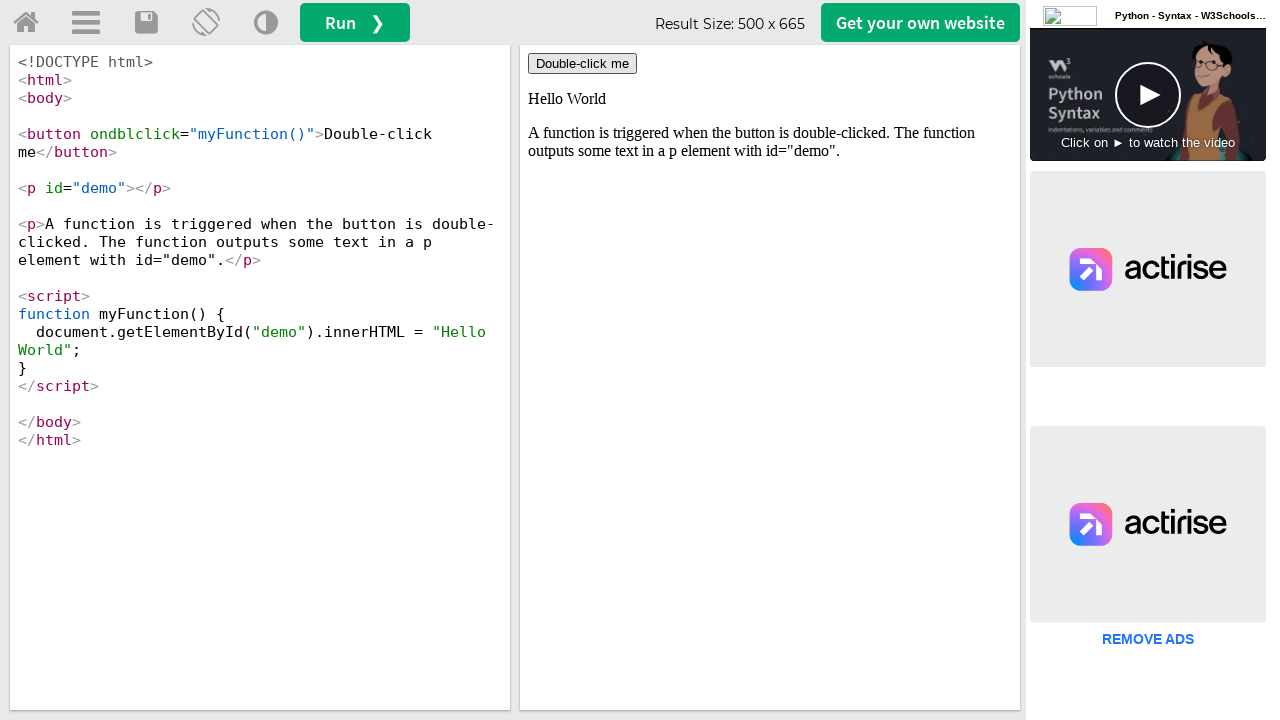